Tests JavaScript information alert by clicking a button that triggers an alert, accepting the alert, and verifying the result message is displayed correctly.

Starting URL: https://practice.cydeo.com/javascript_alerts

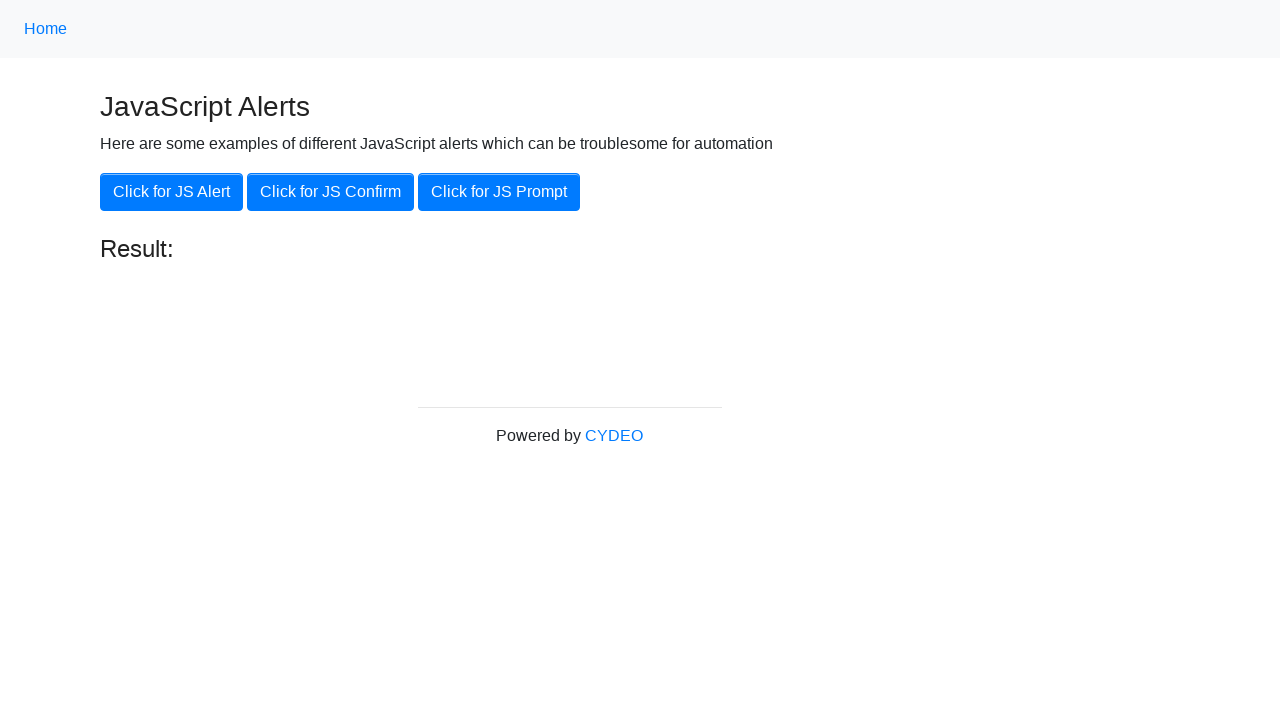

Clicked the 'Click for JS Alert' button at (172, 192) on xpath=//button[.='Click for JS Alert']
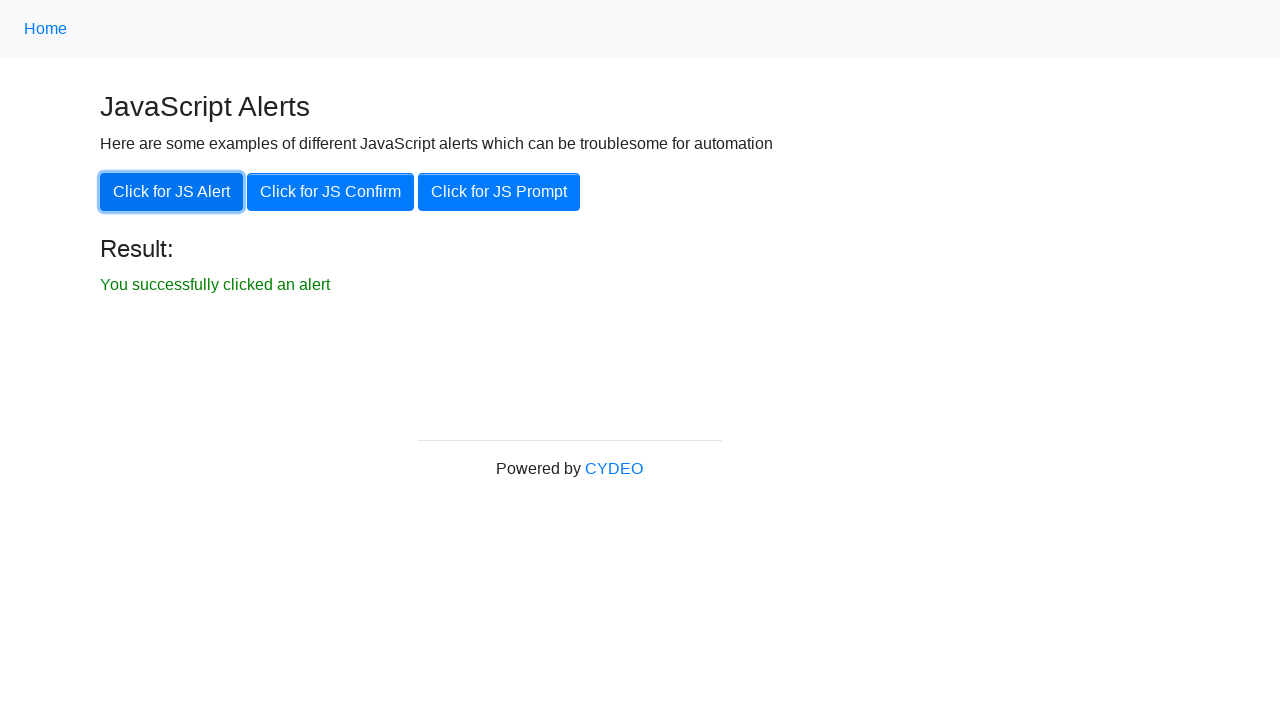

Set up dialog handler to accept alert
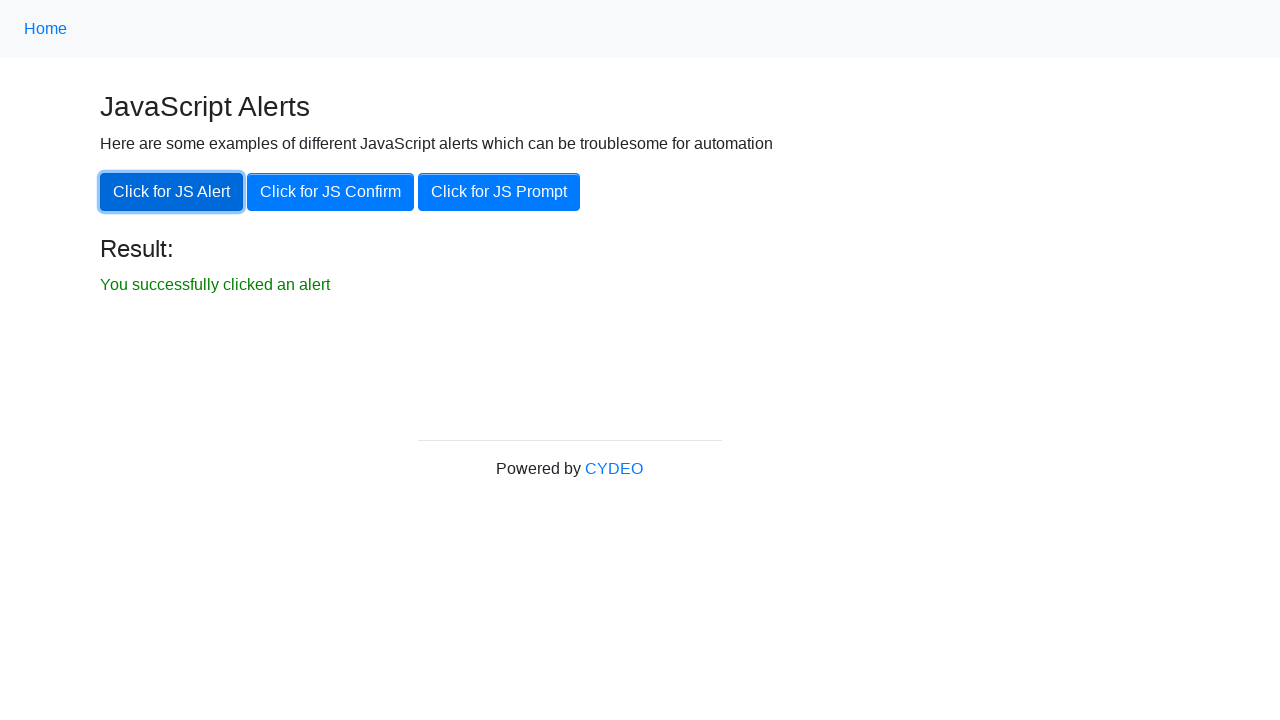

Result text element became visible
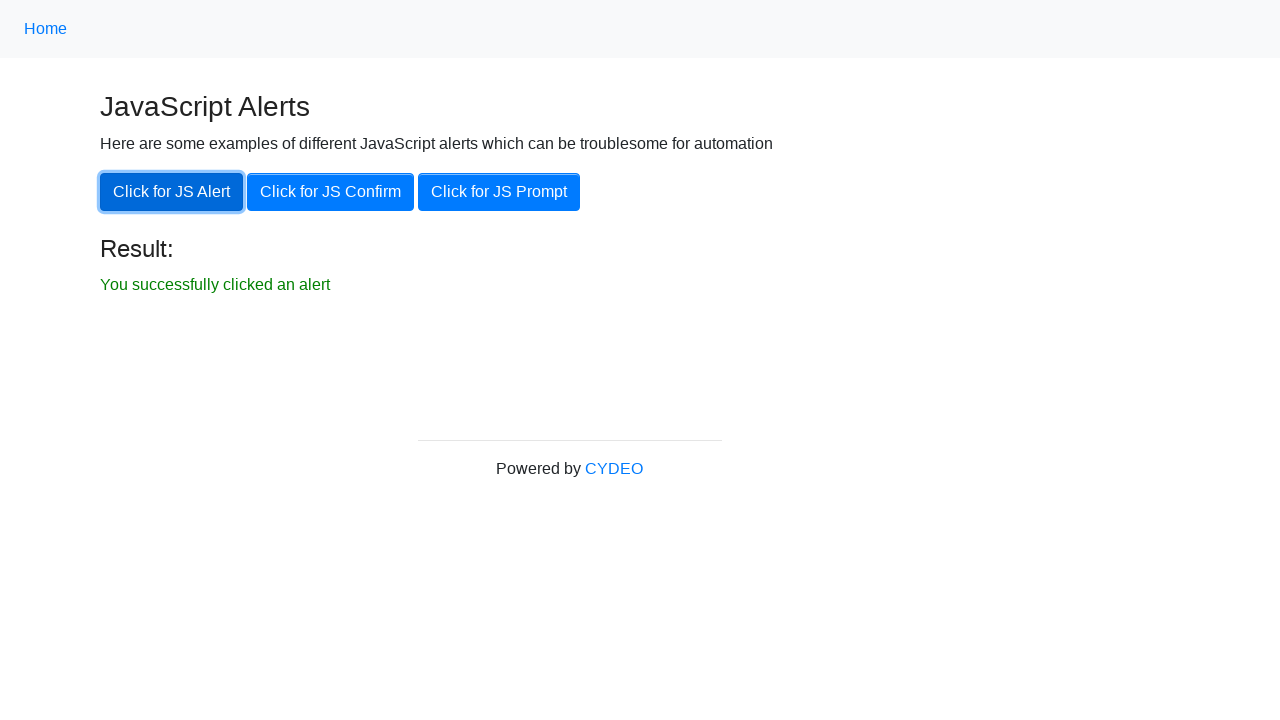

Verified result text is 'You successfully clicked an alert'
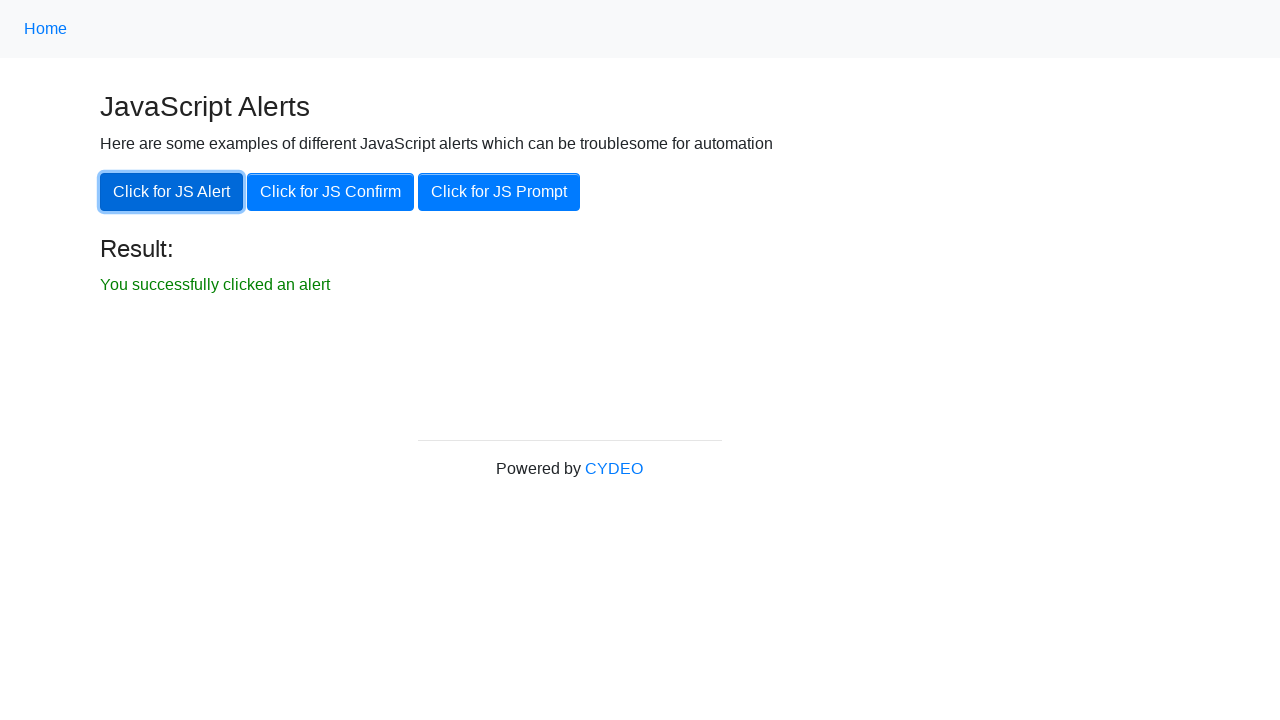

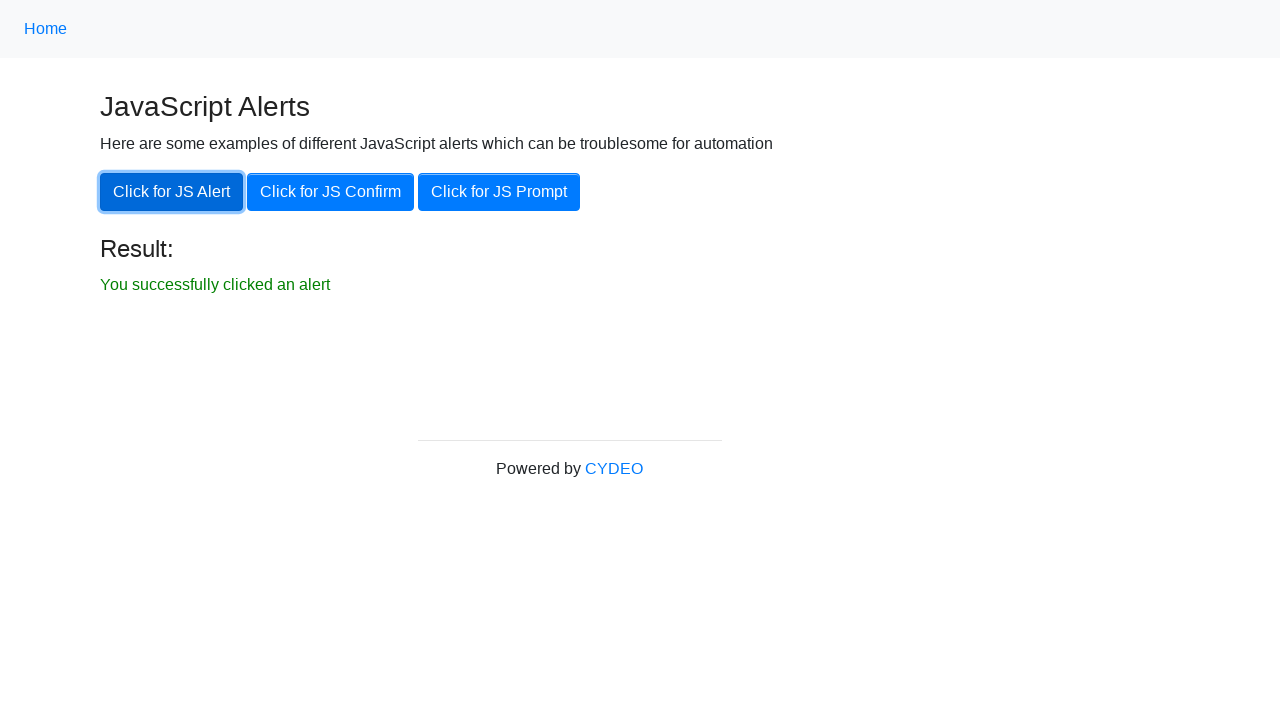